Tests selecting a radio button option

Starting URL: https://demoqa.com/radio-button

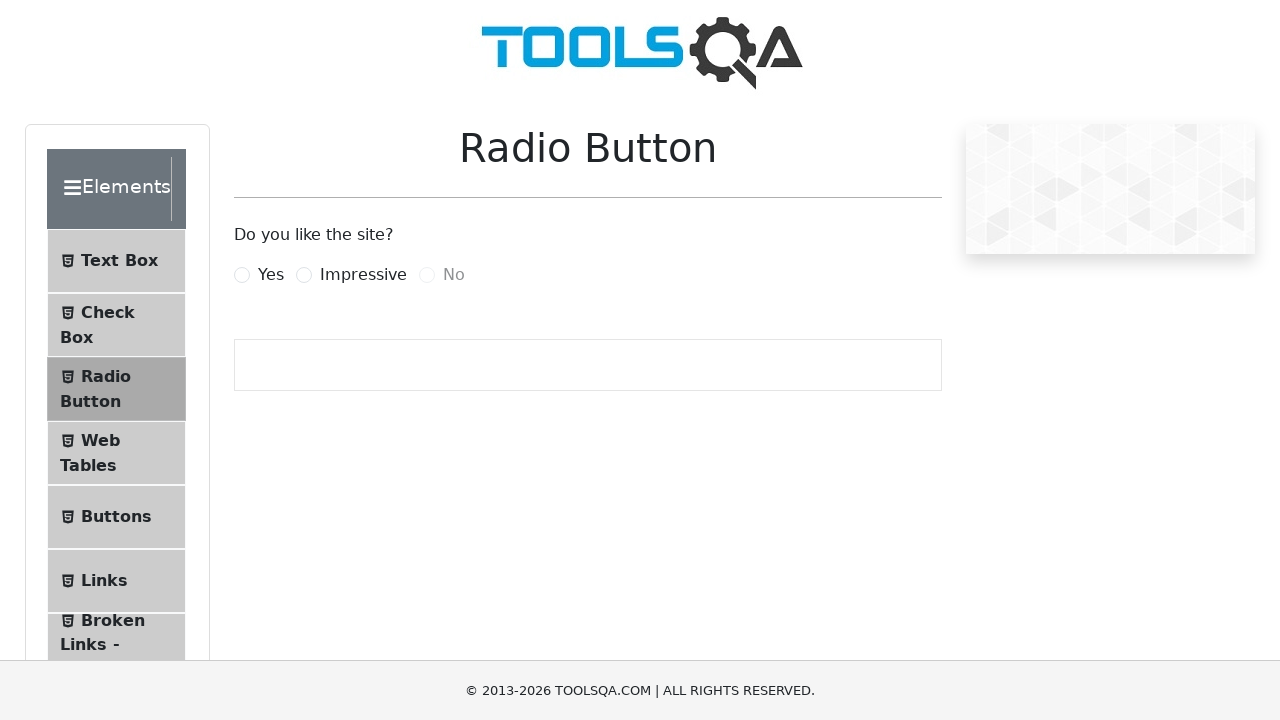

Clicked the Impressive radio button label at (363, 275) on label[for='impressiveRadio']
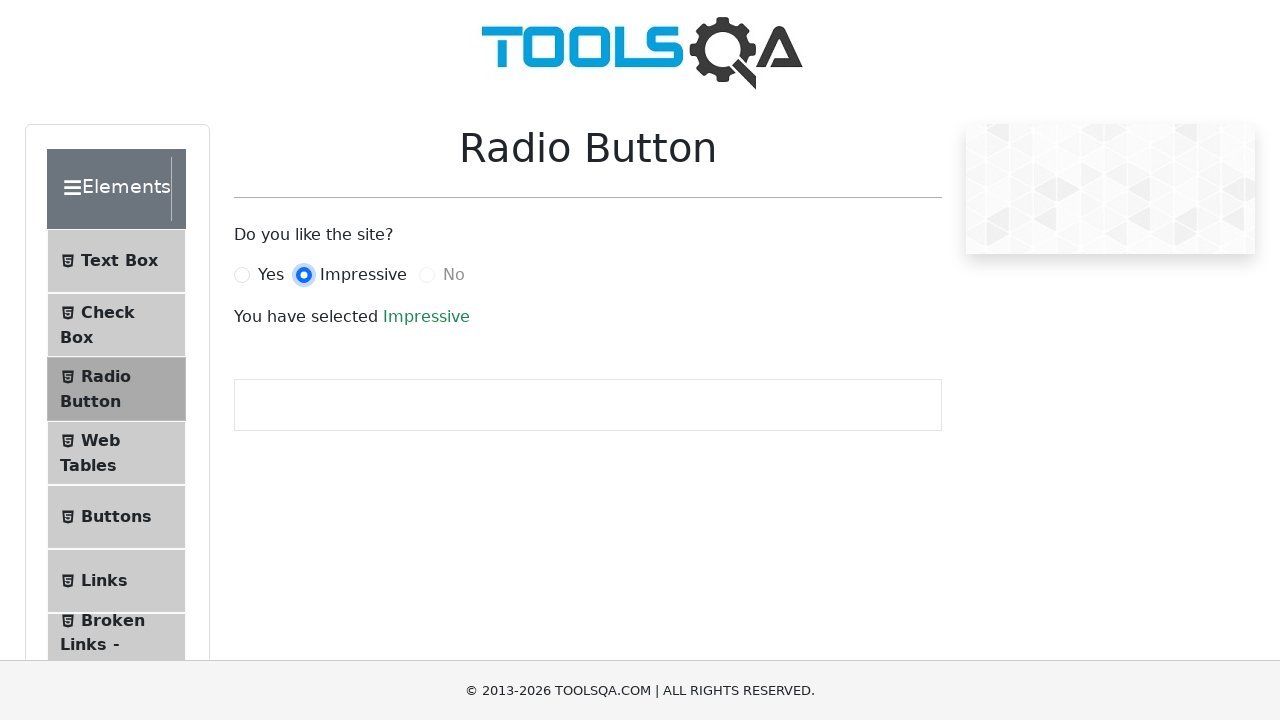

Verified success text appeared after selecting Impressive radio button
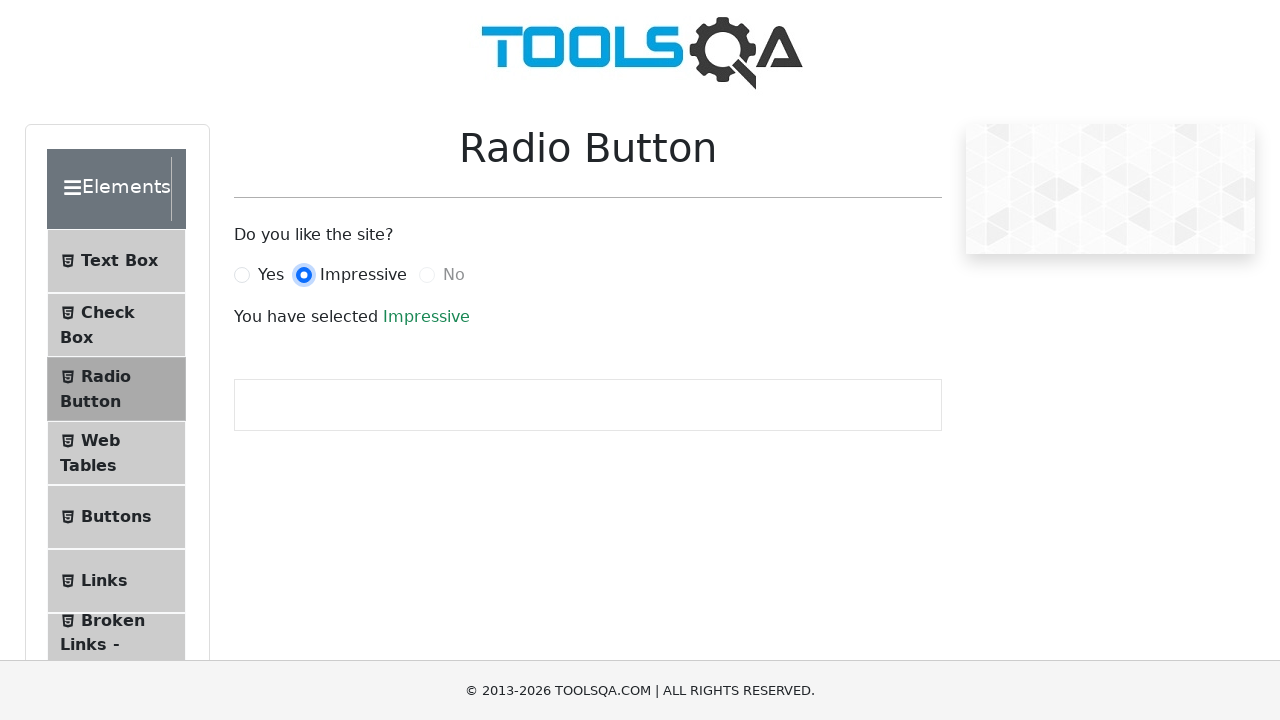

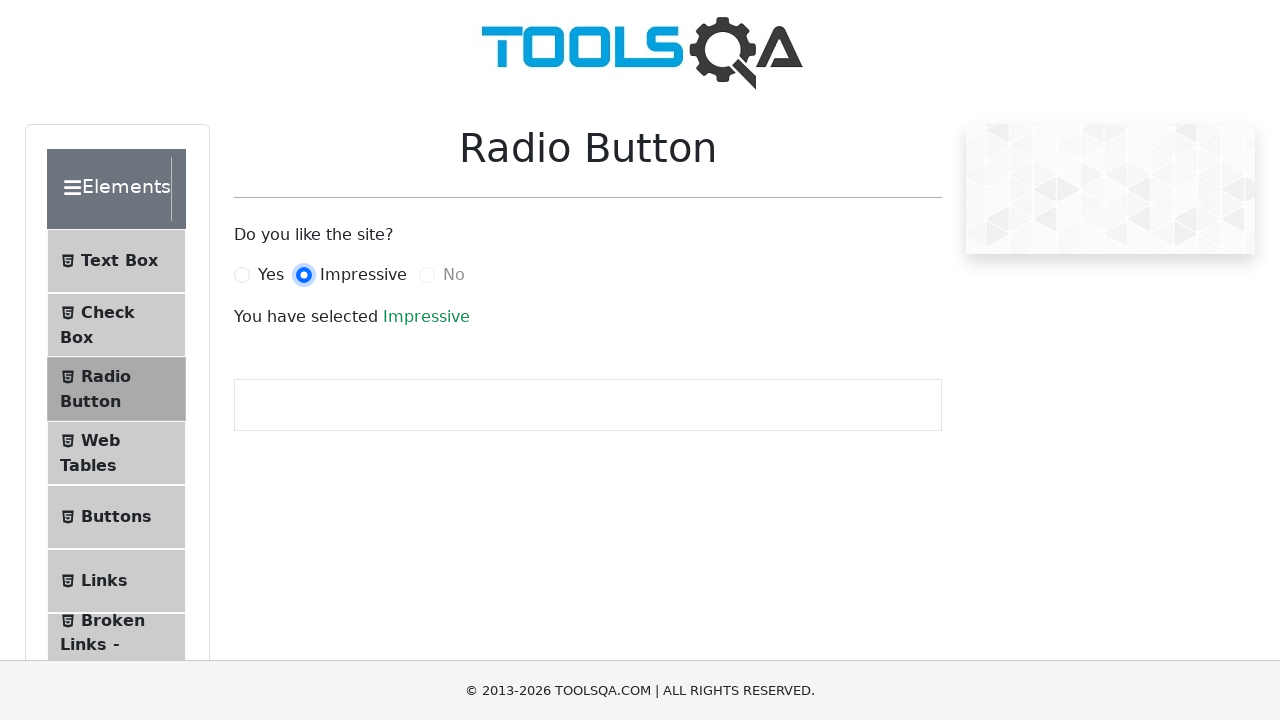